Tests prompt alert by clicking a button, entering text into the prompt dialog, accepting it, and verifying the entered text appears on the page

Starting URL: https://demoqa.com/alerts

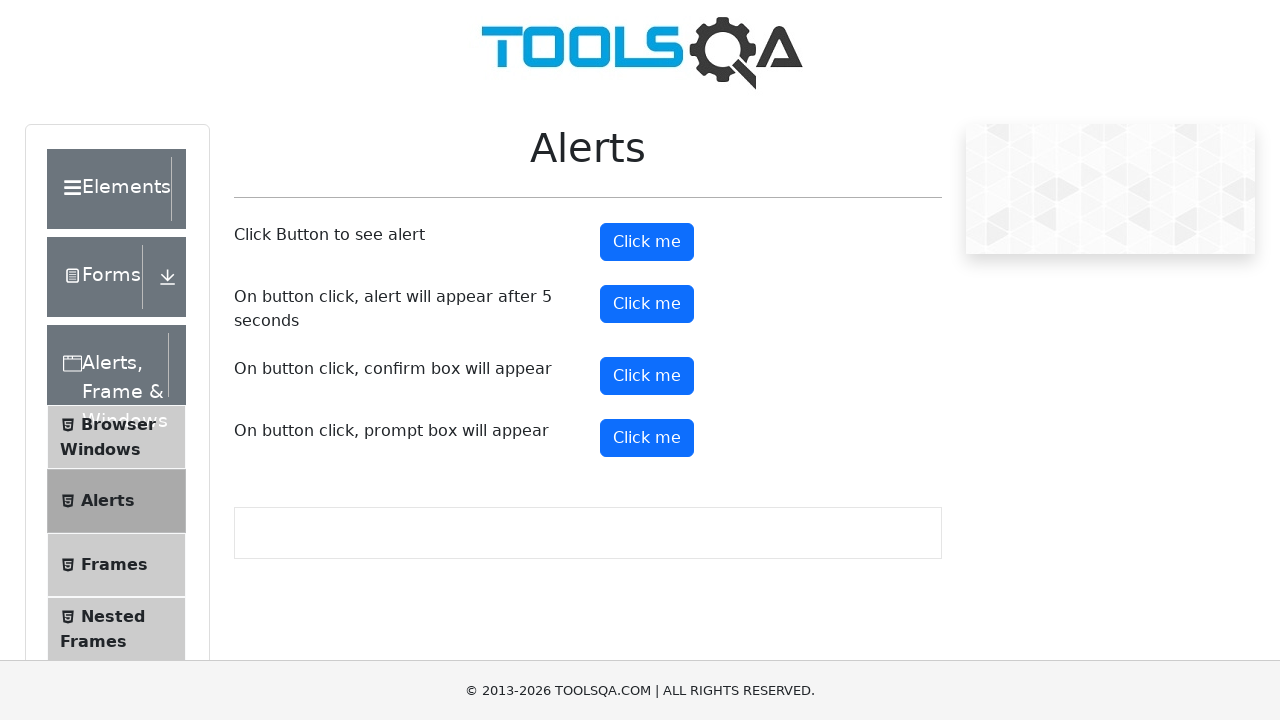

Set up dialog handler to accept prompt with text 'My name is Sandhya'
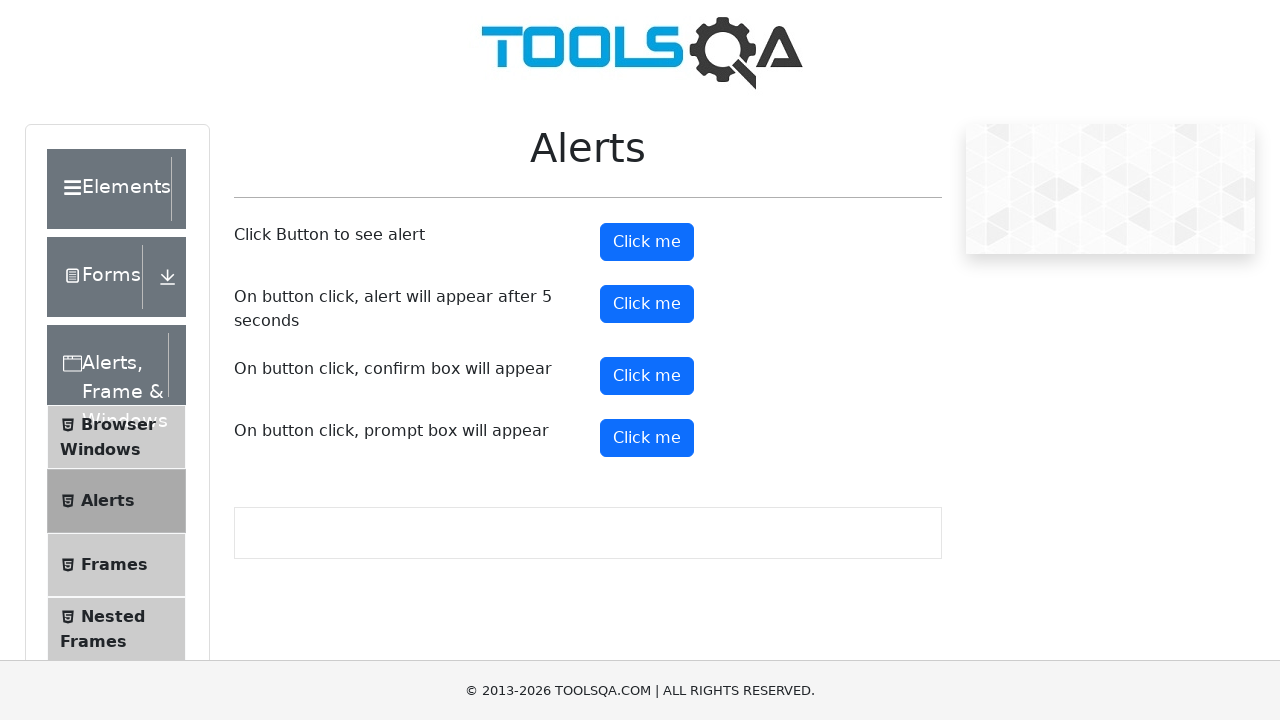

Clicked prompt alert button at (647, 438) on #promtButton
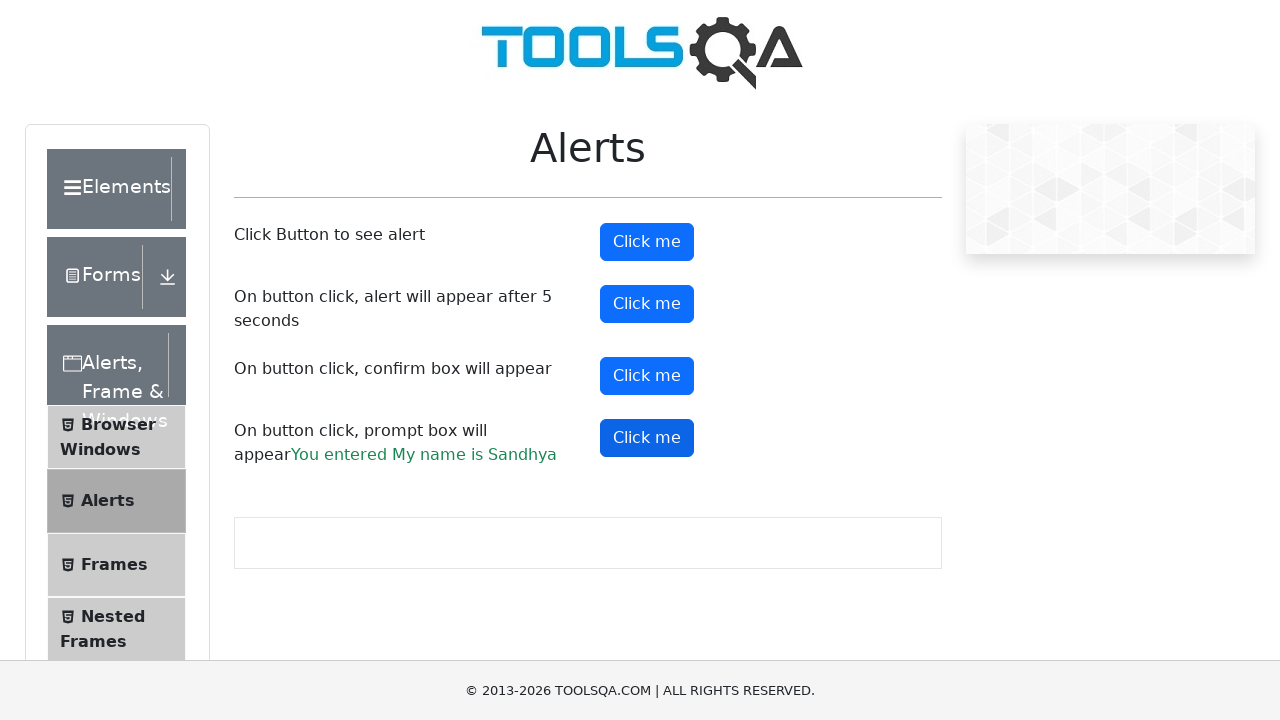

Prompt result element loaded
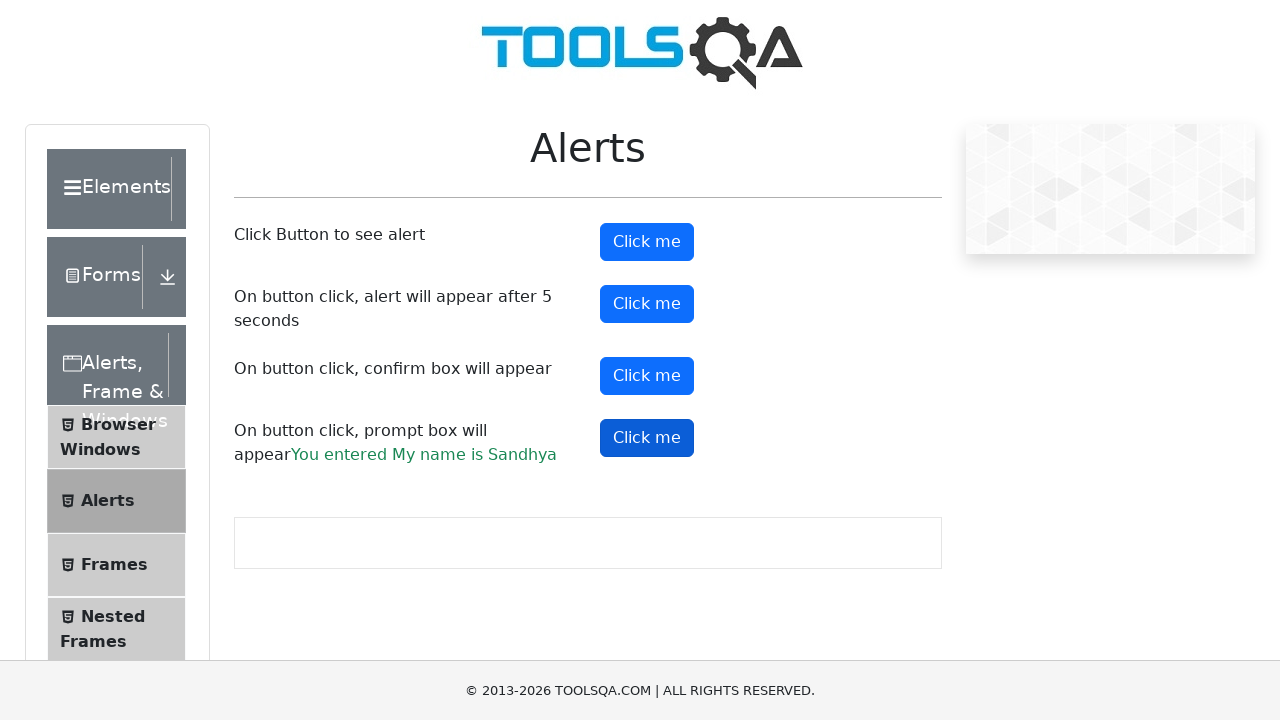

Retrieved prompt result text content
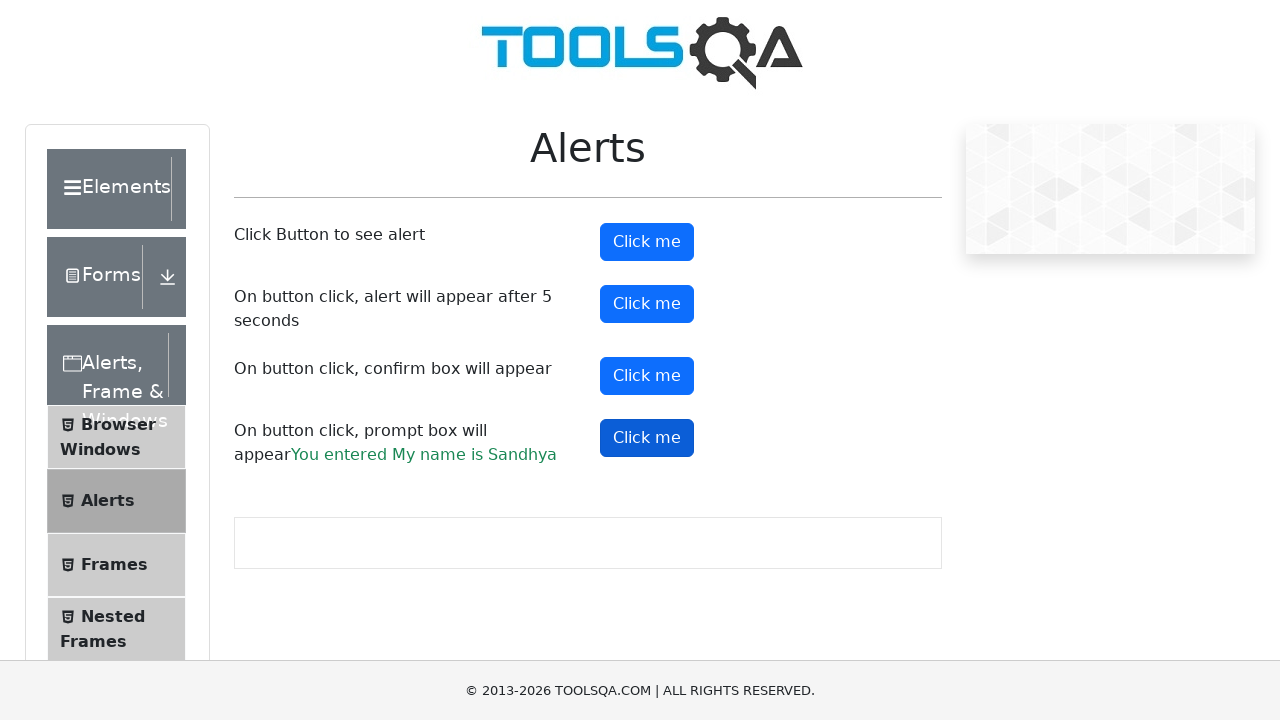

Verified that entered text 'You entered My name is Sandhya' appears in result
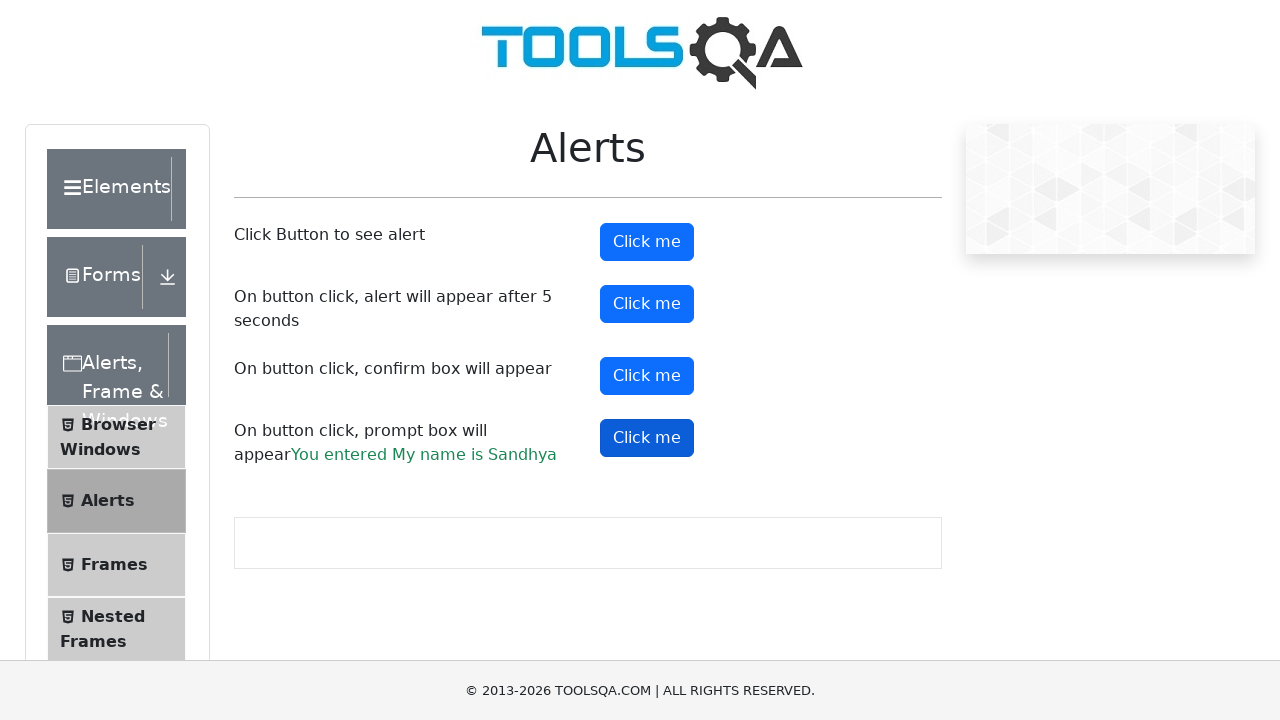

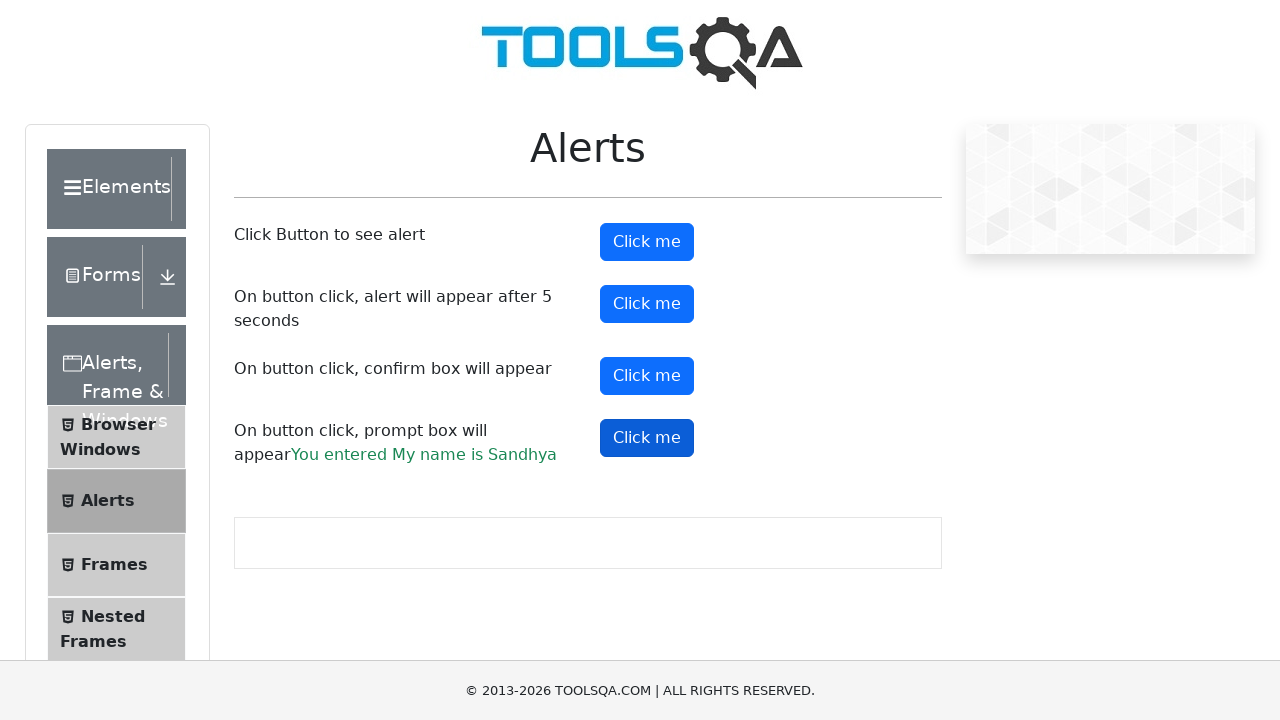